Tests add/remove elements functionality by clicking the add button and verifying the delete button appears

Starting URL: https://the-internet.herokuapp.com/add_remove_elements/

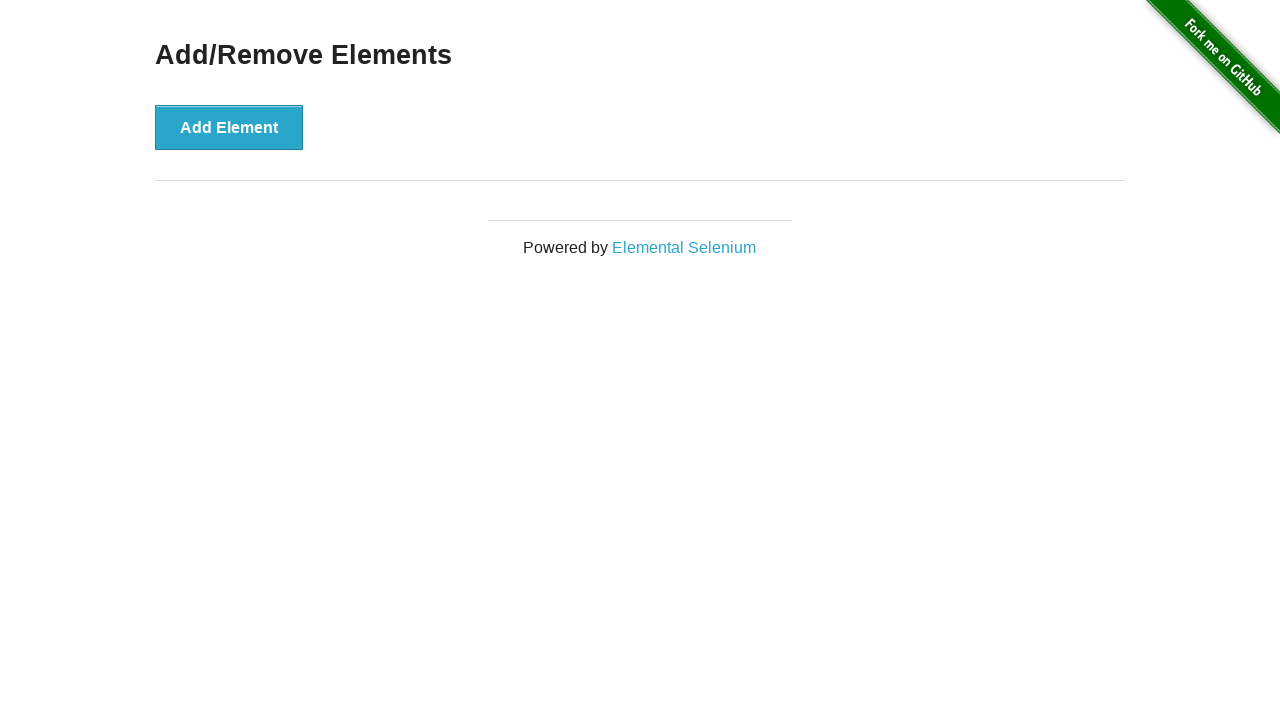

Clicked the 'Add Element' button at (229, 127) on xpath=//button[text()='Add Element']
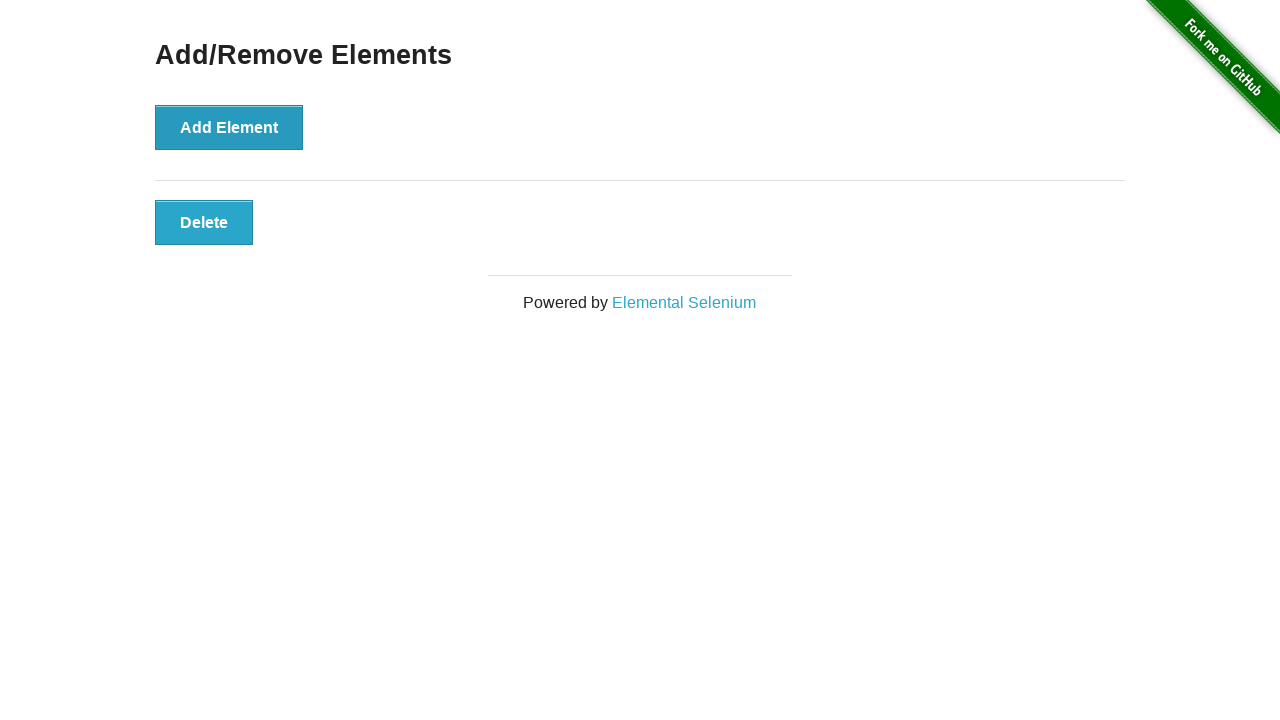

Delete button appeared after adding element
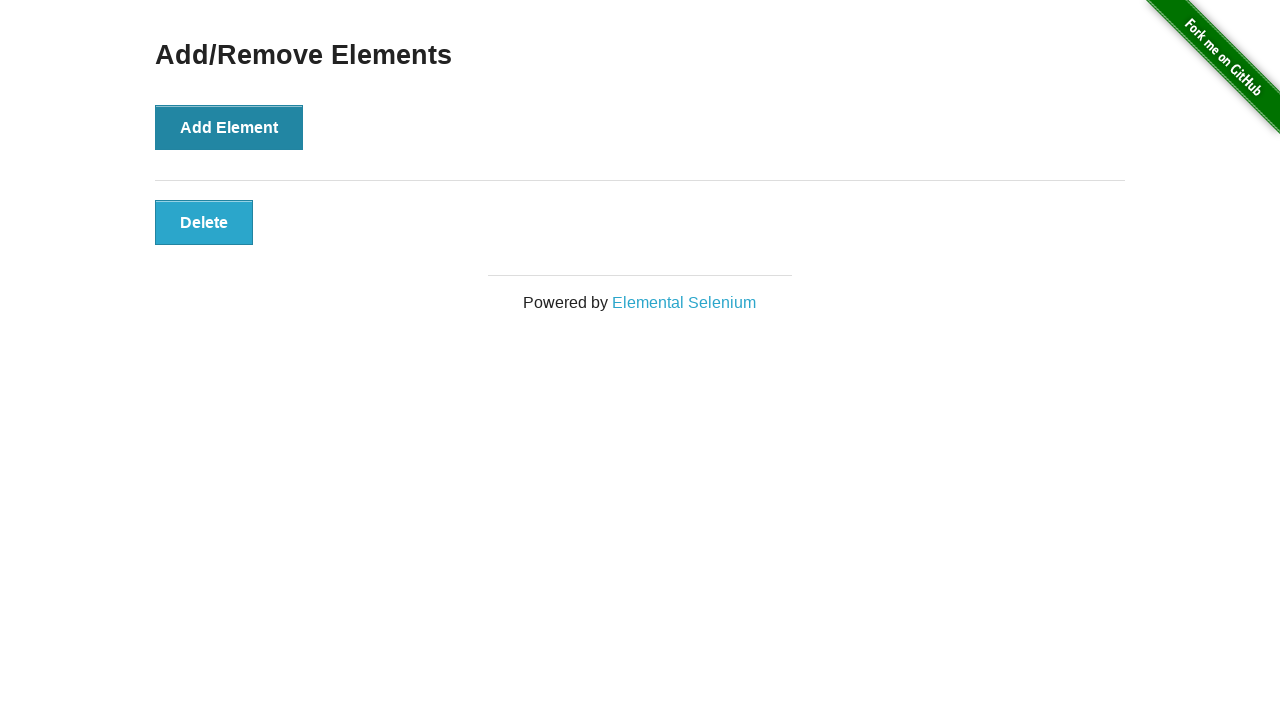

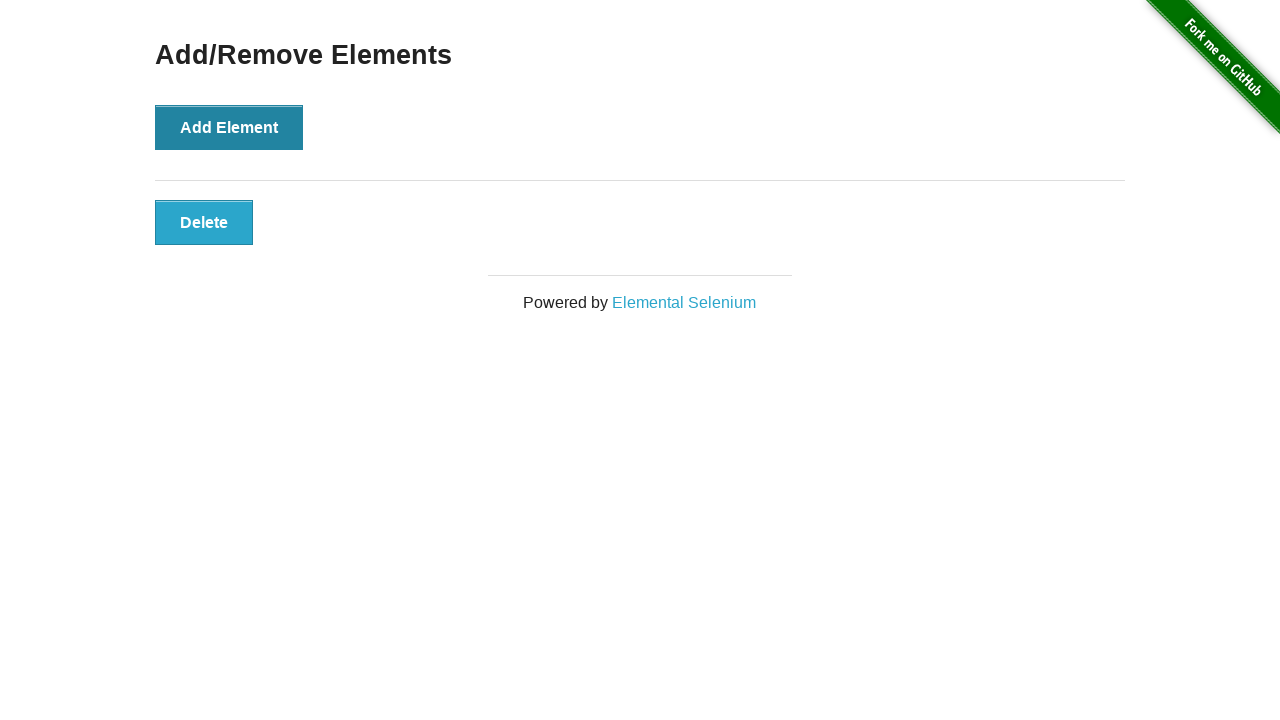